Tests the search functionality on the Erarta museum website by clicking the search icon, entering a query, and verifying results appear

Starting URL: https://www.erarta.com

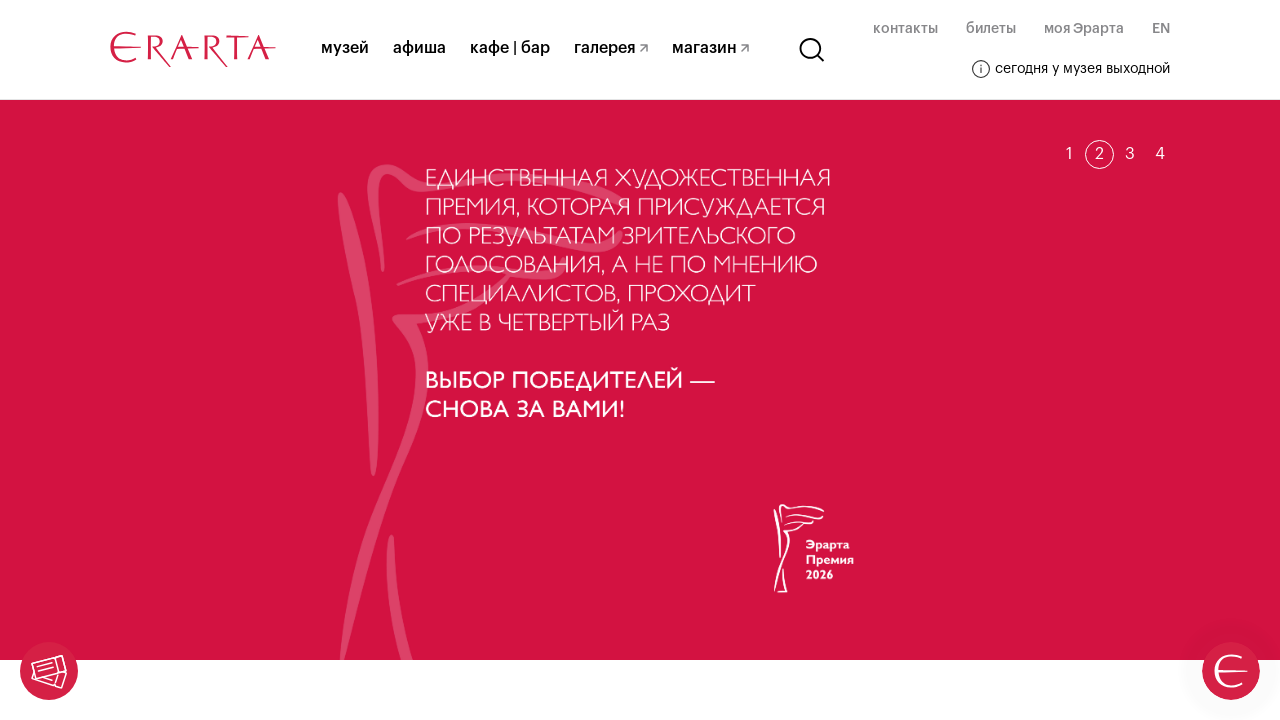

Waited for page to fully load (4000ms)
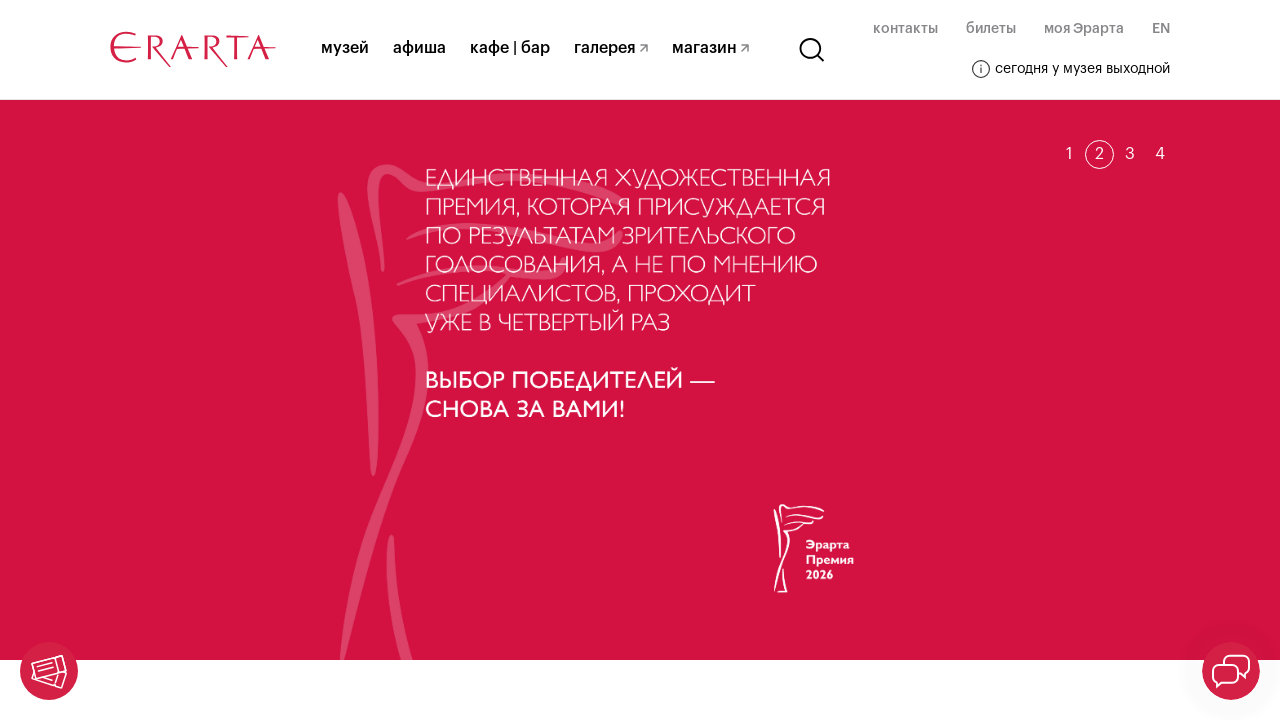

Clicked search icon to open search popup at (812, 50) on svg.header__search-svg
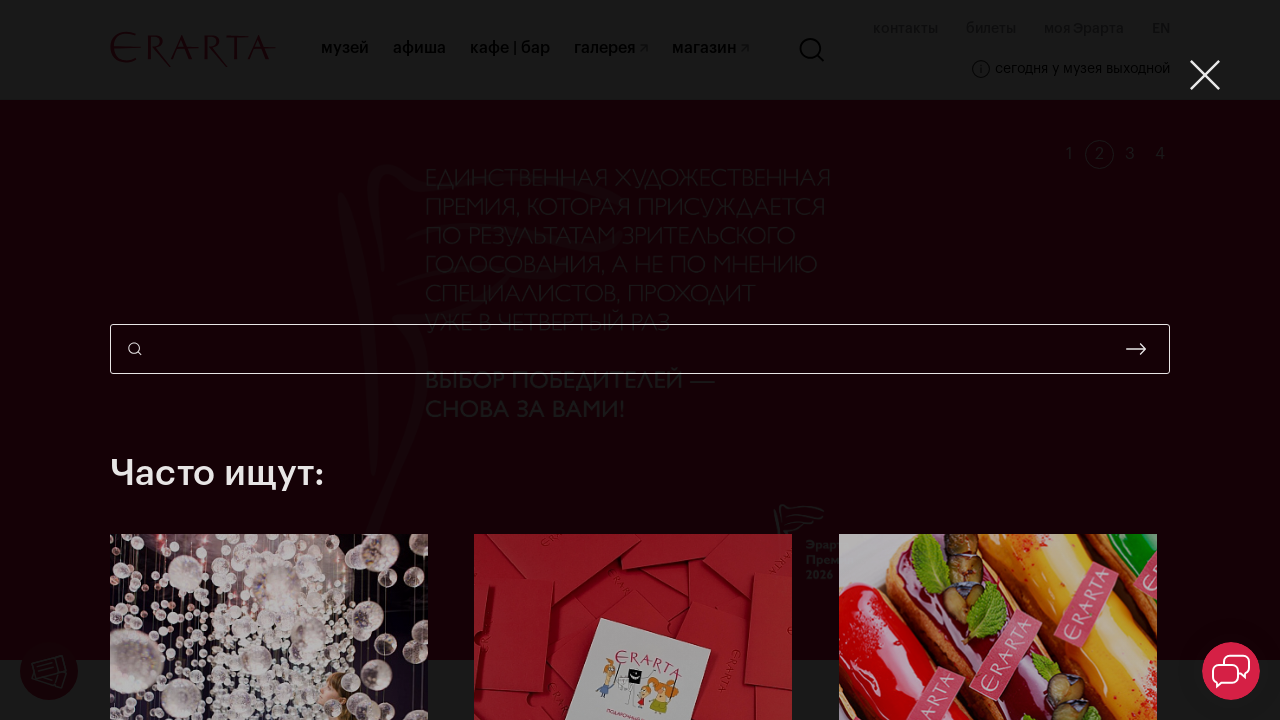

Entered search query 'весна' in search field on input.search-popup__input
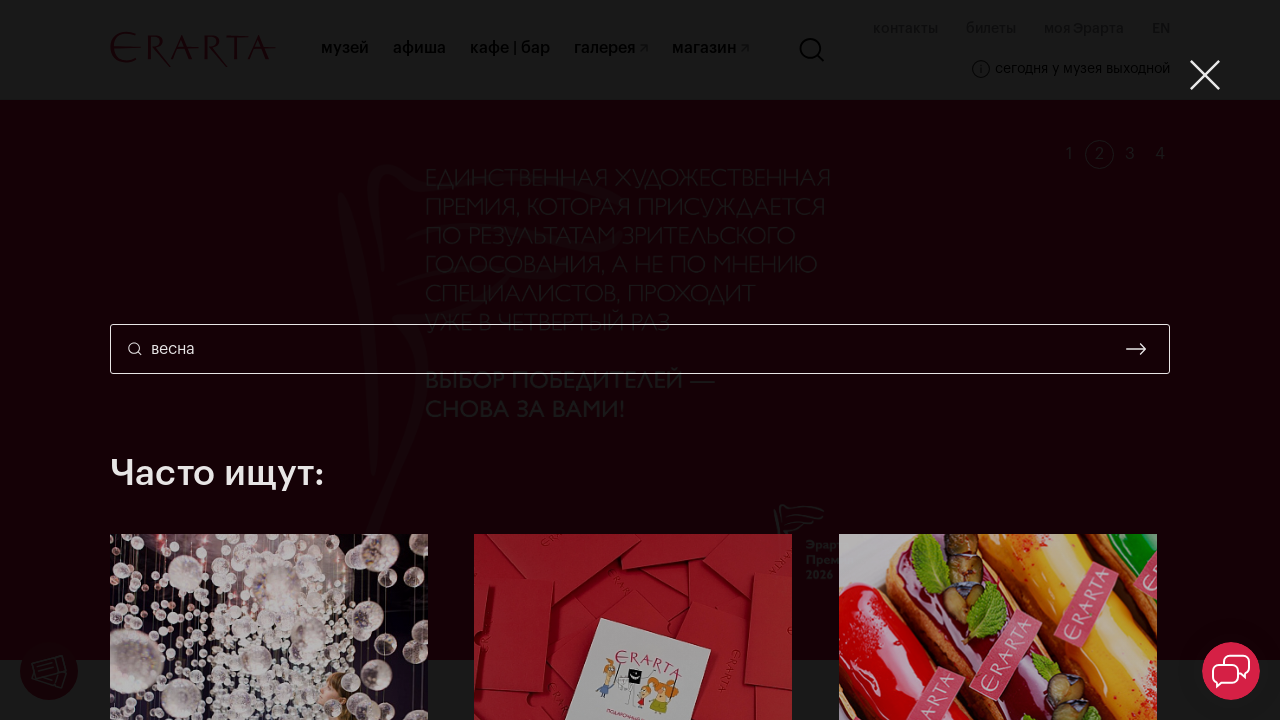

Waited for search suggestions to appear (1000ms)
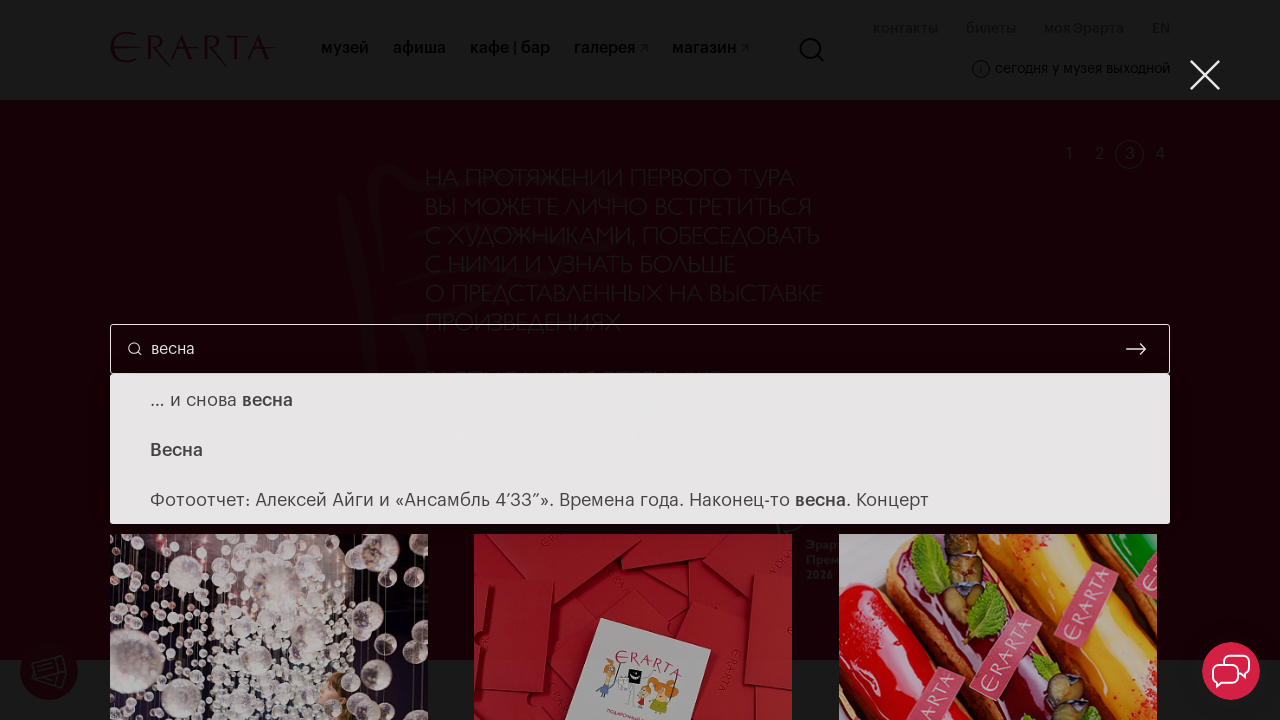

Clicked search submit button to perform search at (1136, 349) on button.search-popup__submit
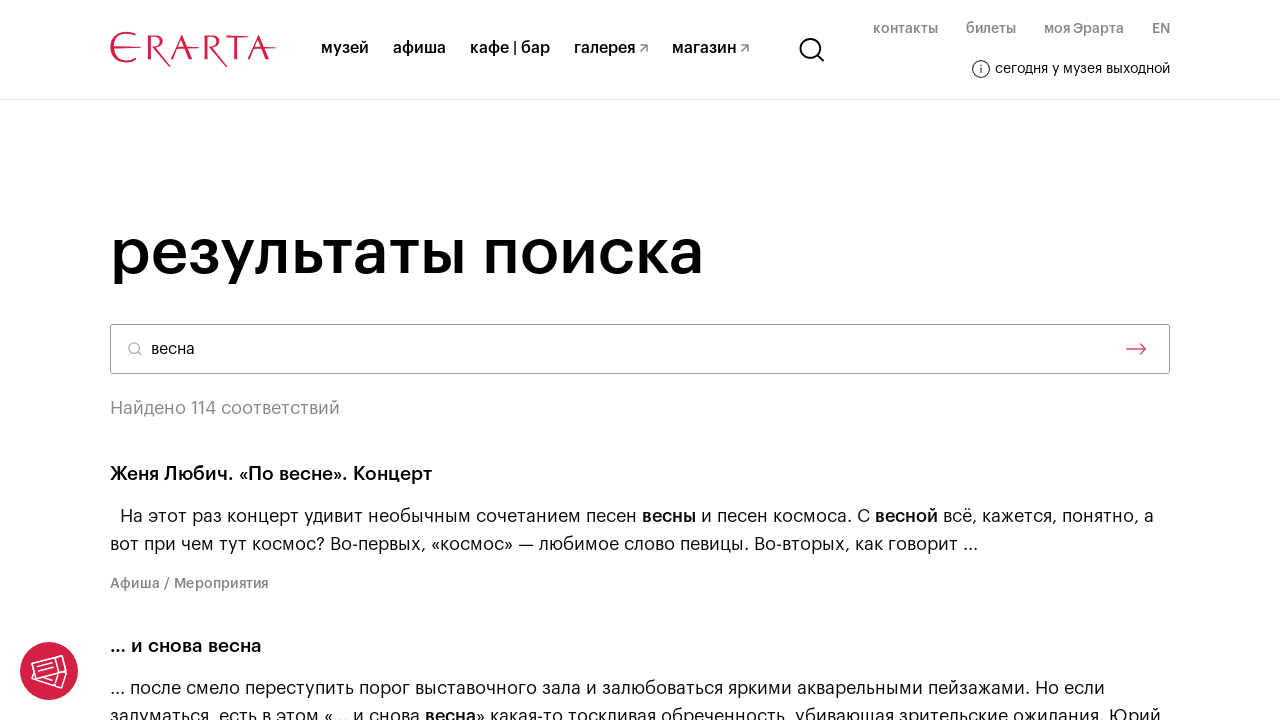

Search results loaded with result title links visible
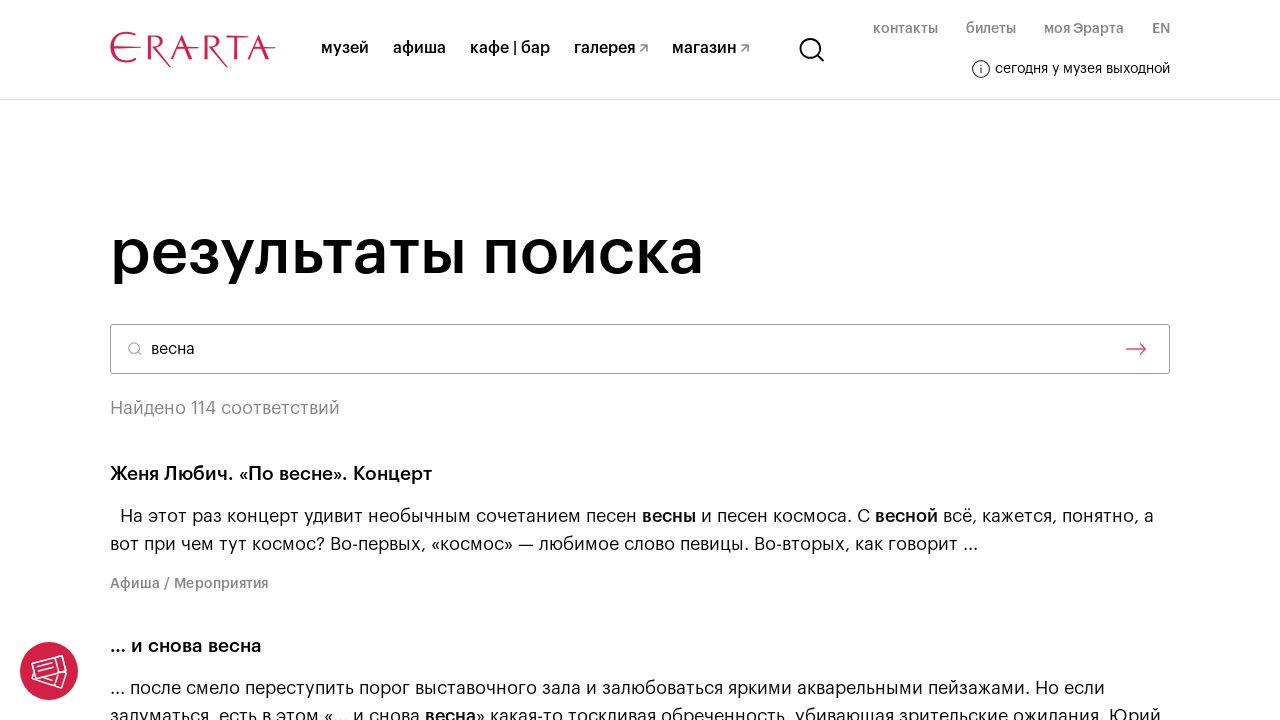

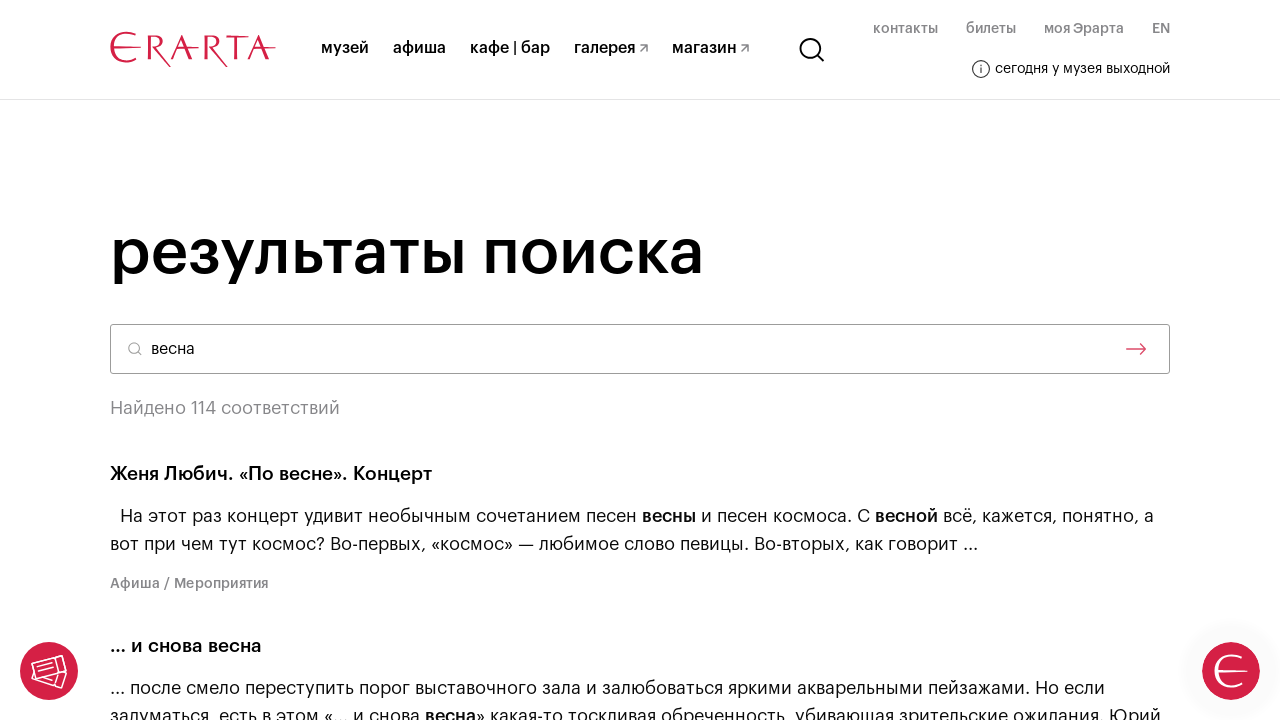